Tests adding a product to cart on an e-commerce practice site by finding the "Cucumber" product from the product list and clicking its "ADD TO CART" button.

Starting URL: https://rahulshettyacademy.com/seleniumPractise/#/

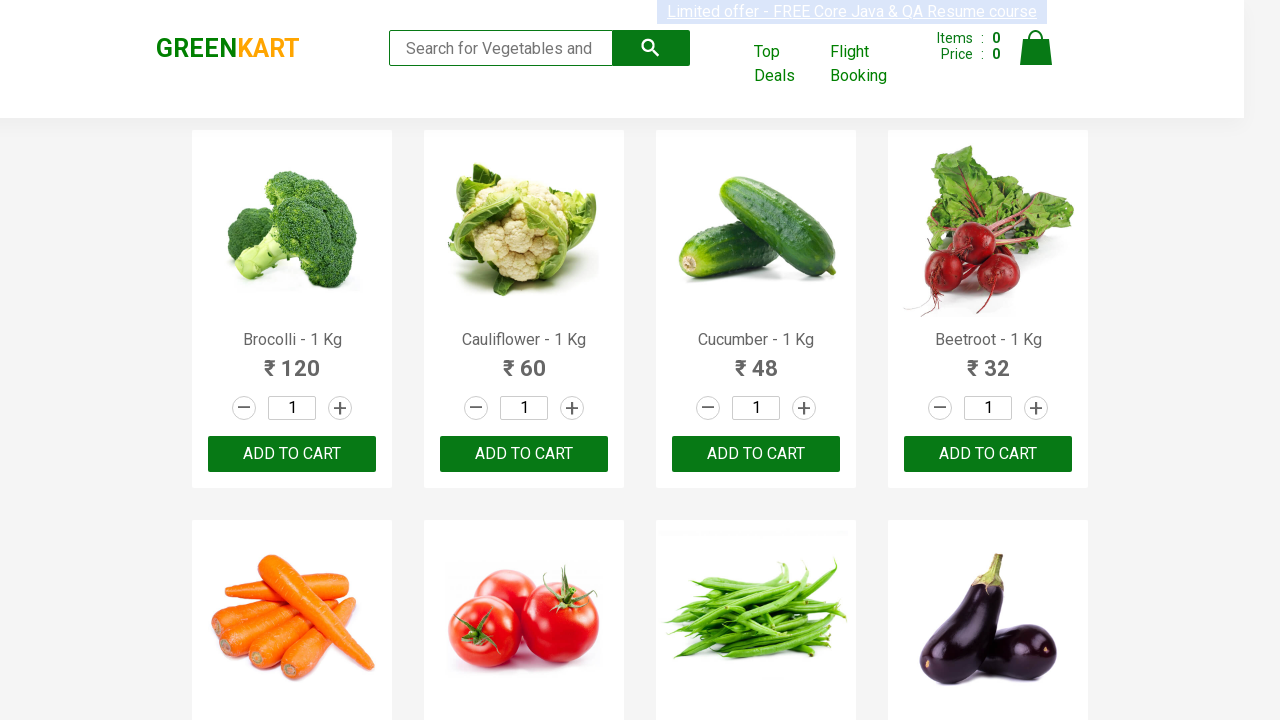

Waited for product list to load
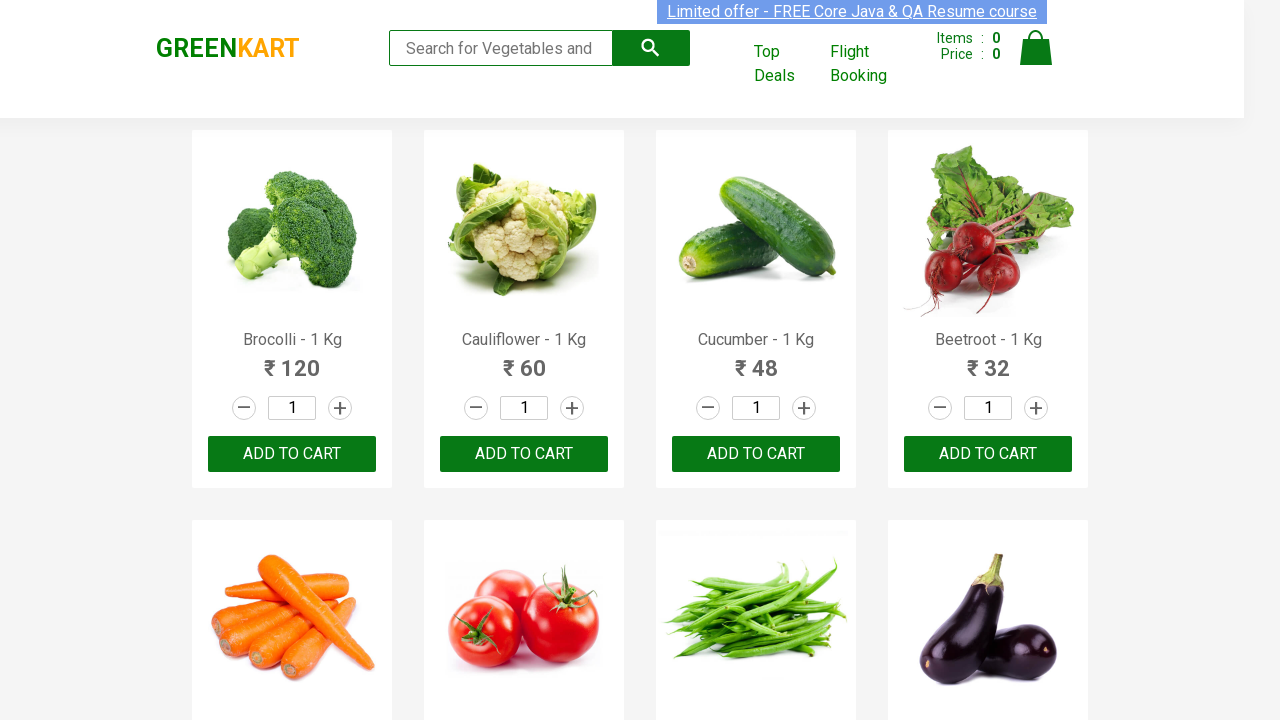

Retrieved all product elements from the page
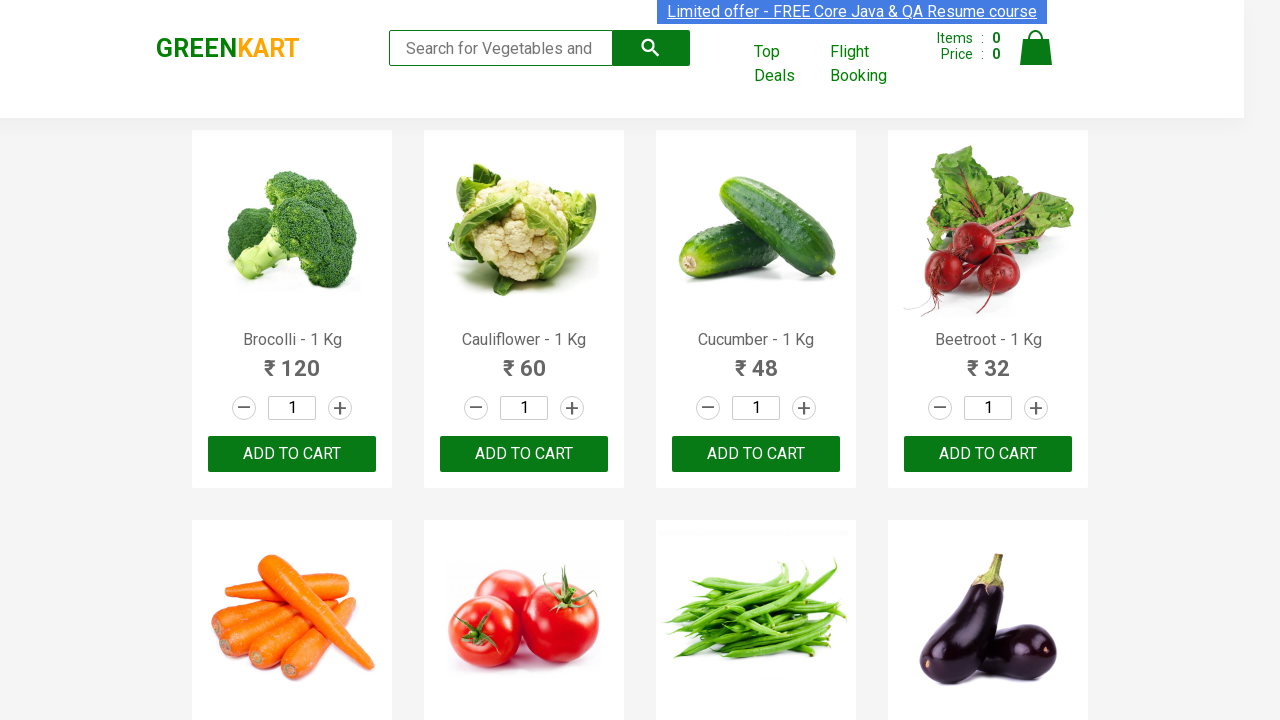

Checked product 1: Brocolli - 1 Kg
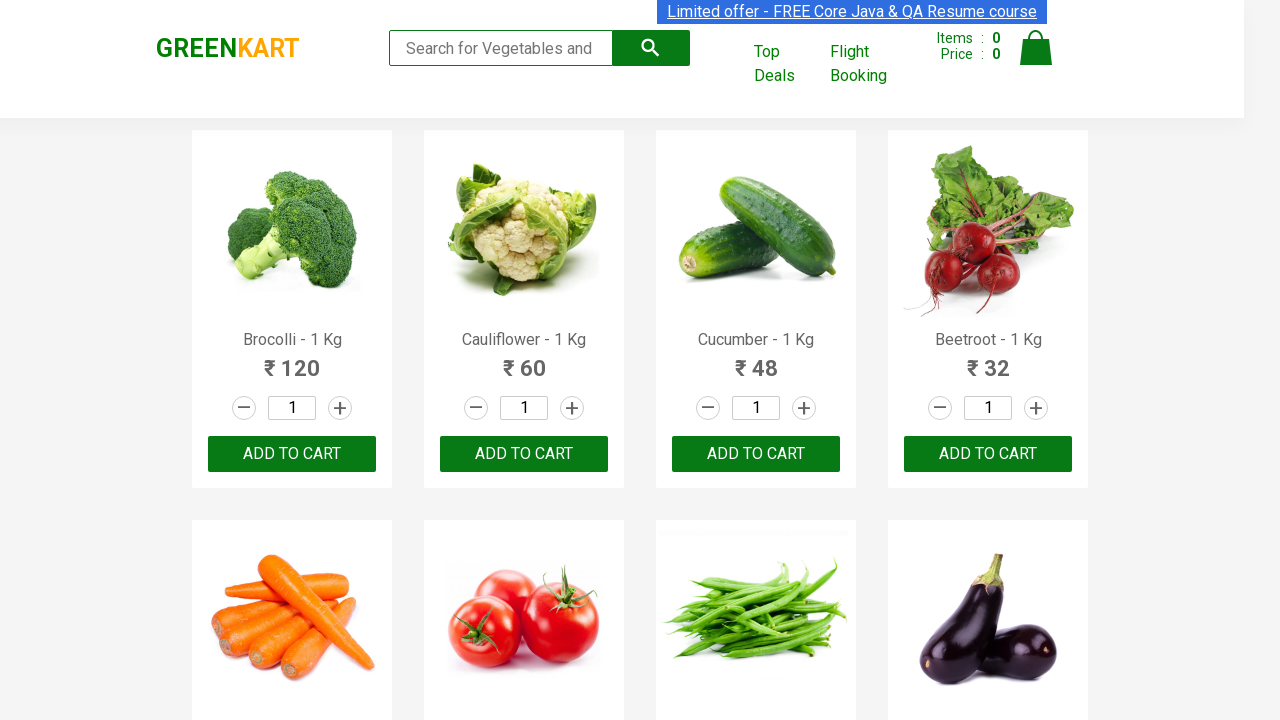

Checked product 2: Cauliflower - 1 Kg
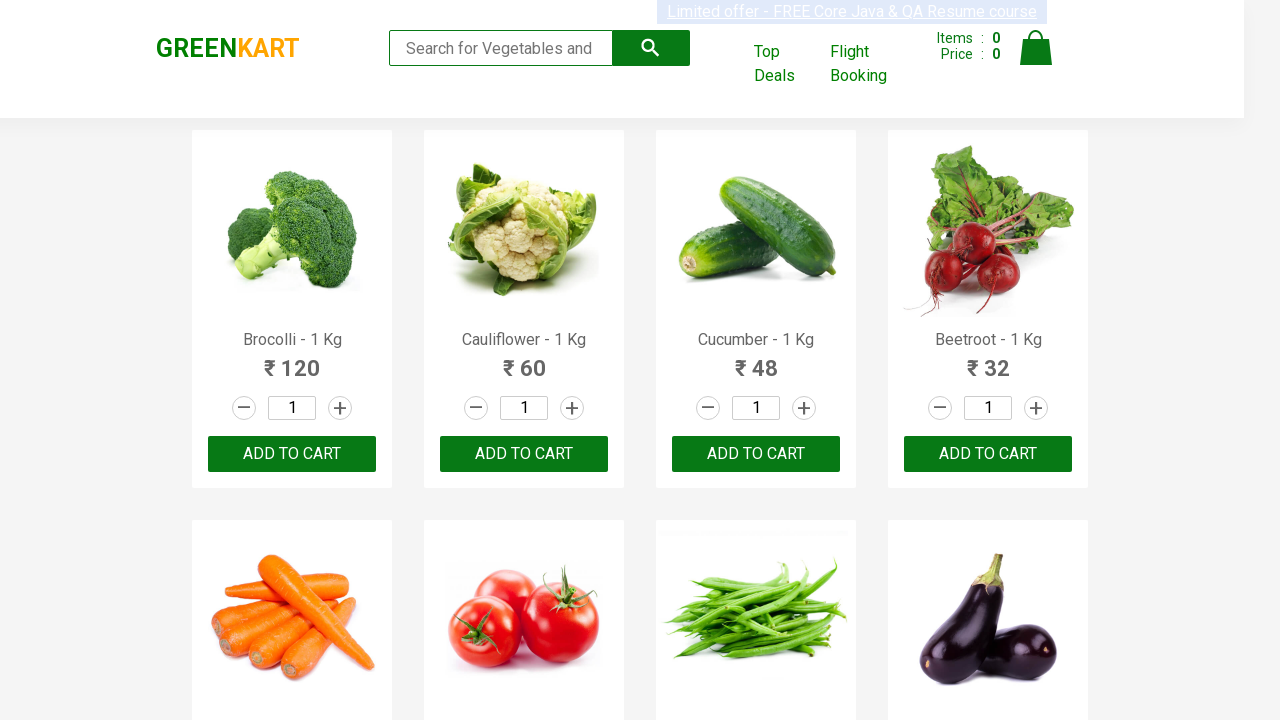

Checked product 3: Cucumber - 1 Kg
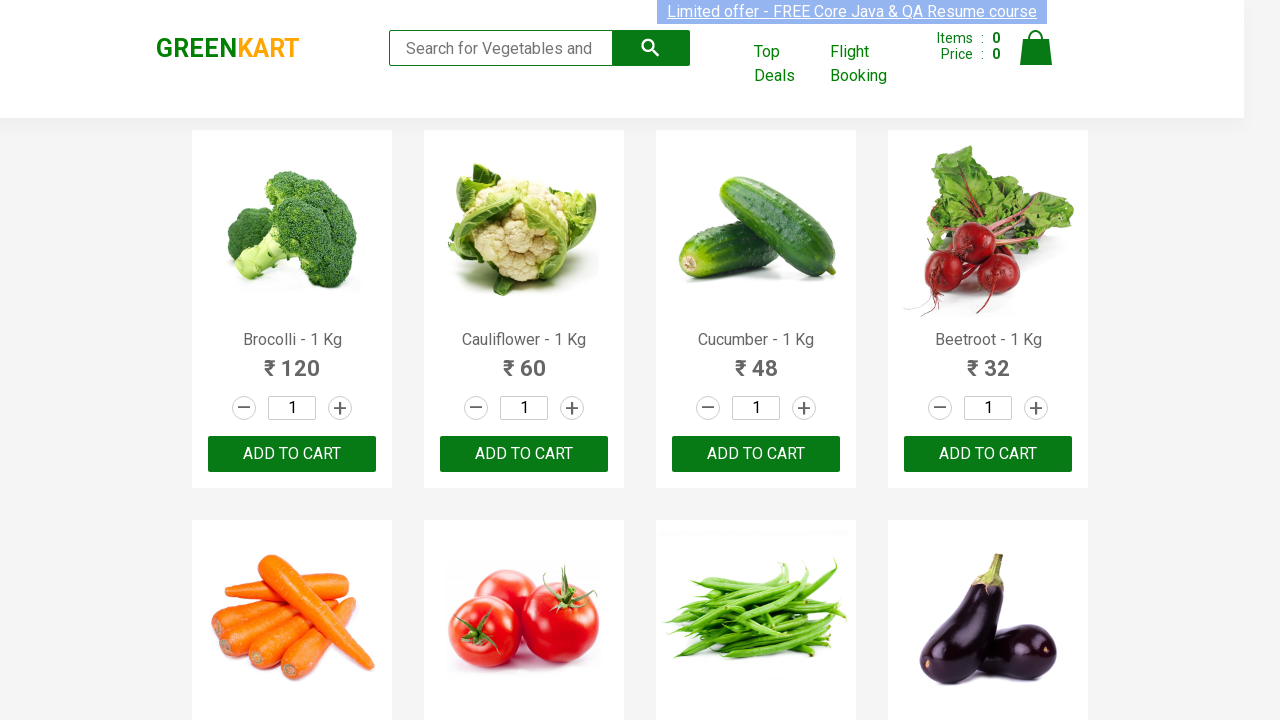

Retrieved all ADD TO CART buttons
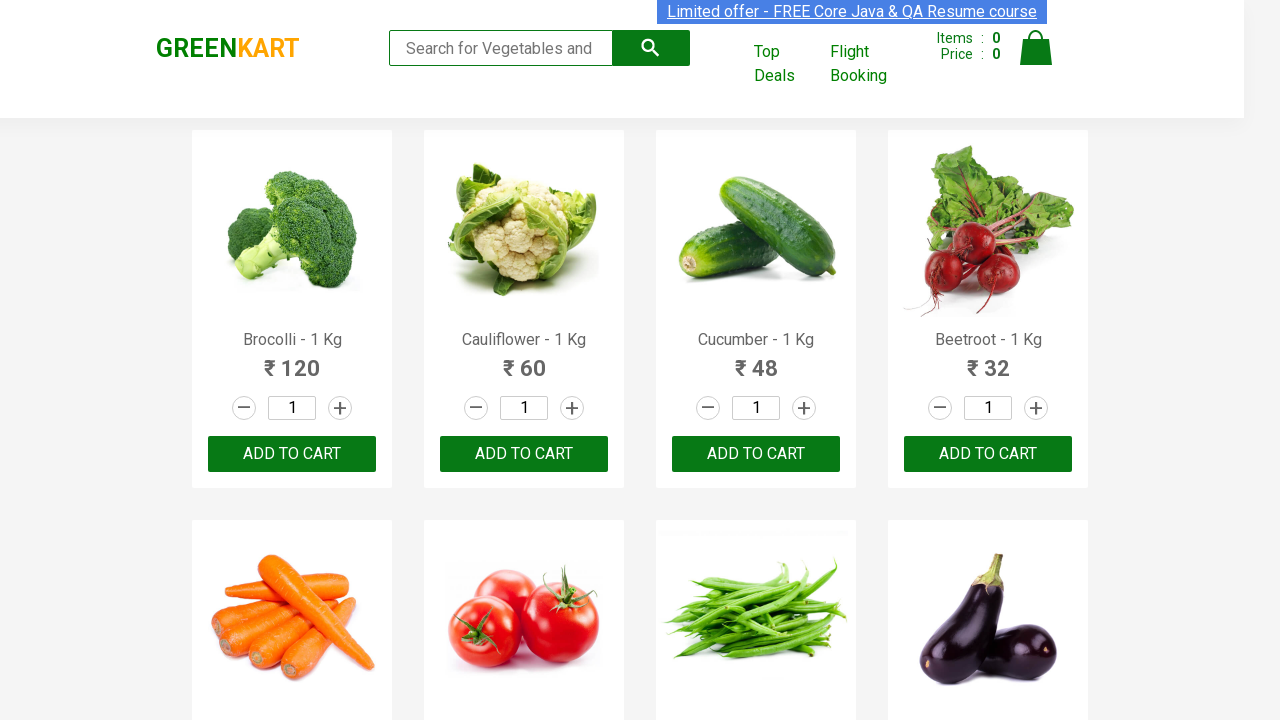

Clicked ADD TO CART button for Cucumber product at (756, 454) on xpath=//button[text()='ADD TO CART'] >> nth=2
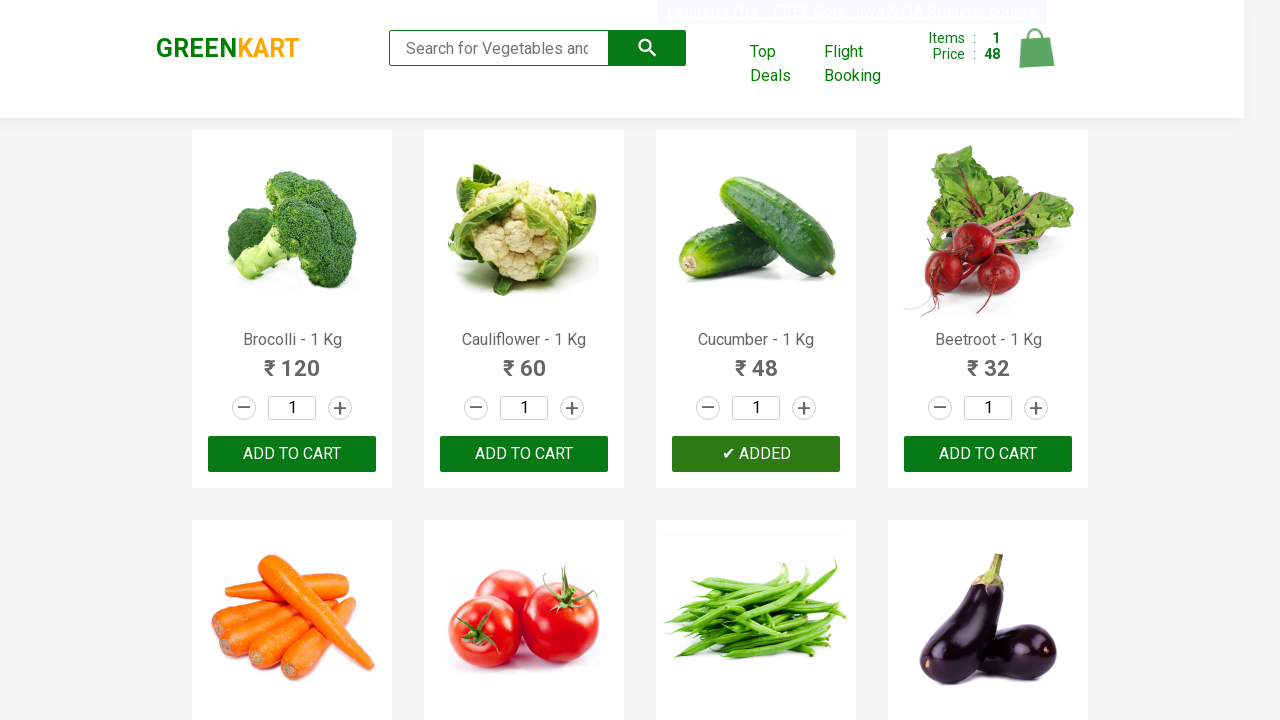

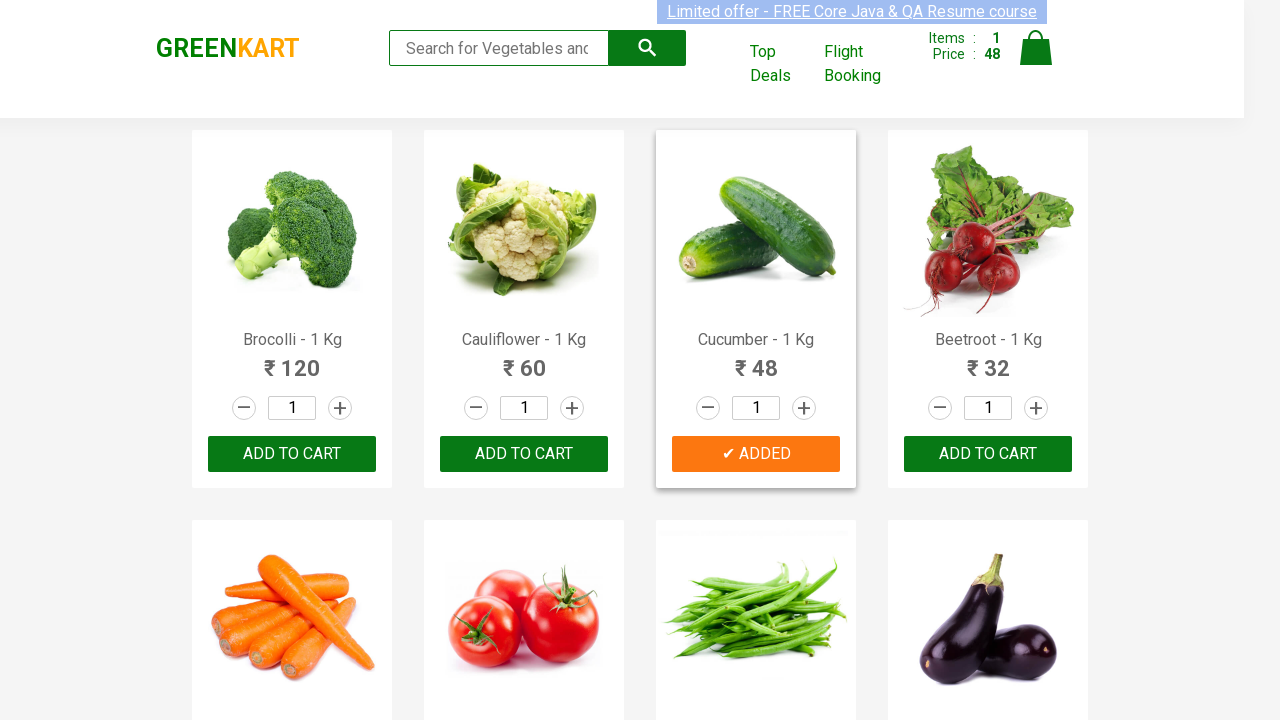